Tests Basic Forms section by entering email and password, checking a checkbox, and submitting the form to verify alert message

Starting URL: http://automationbykrishna.com/

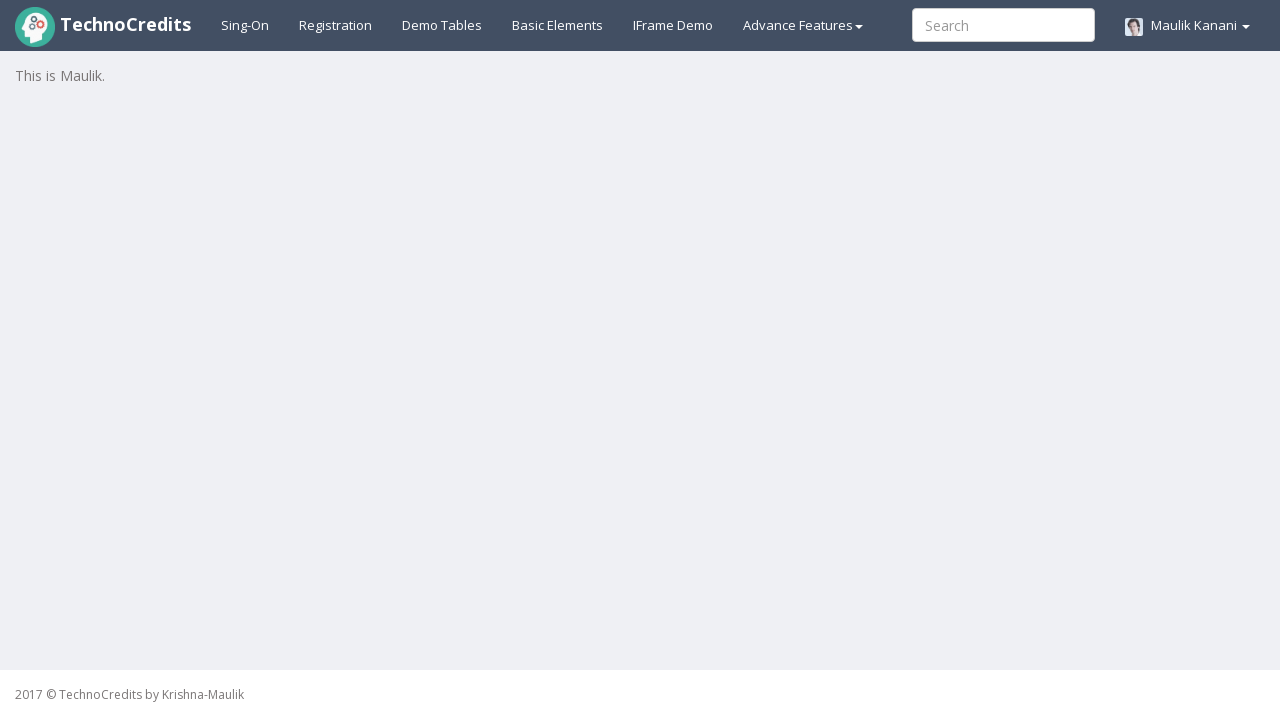

Clicked on Basic Elements link at (558, 25) on #basicelements
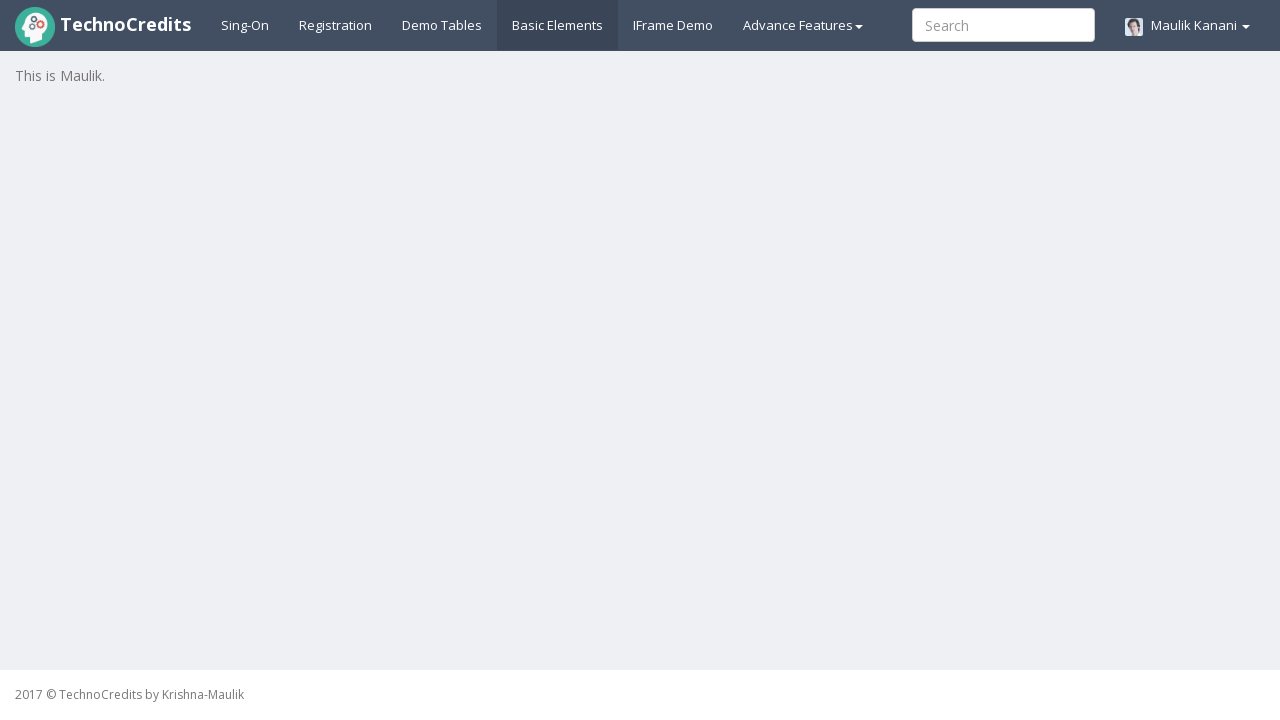

Waited 3 seconds for page to load
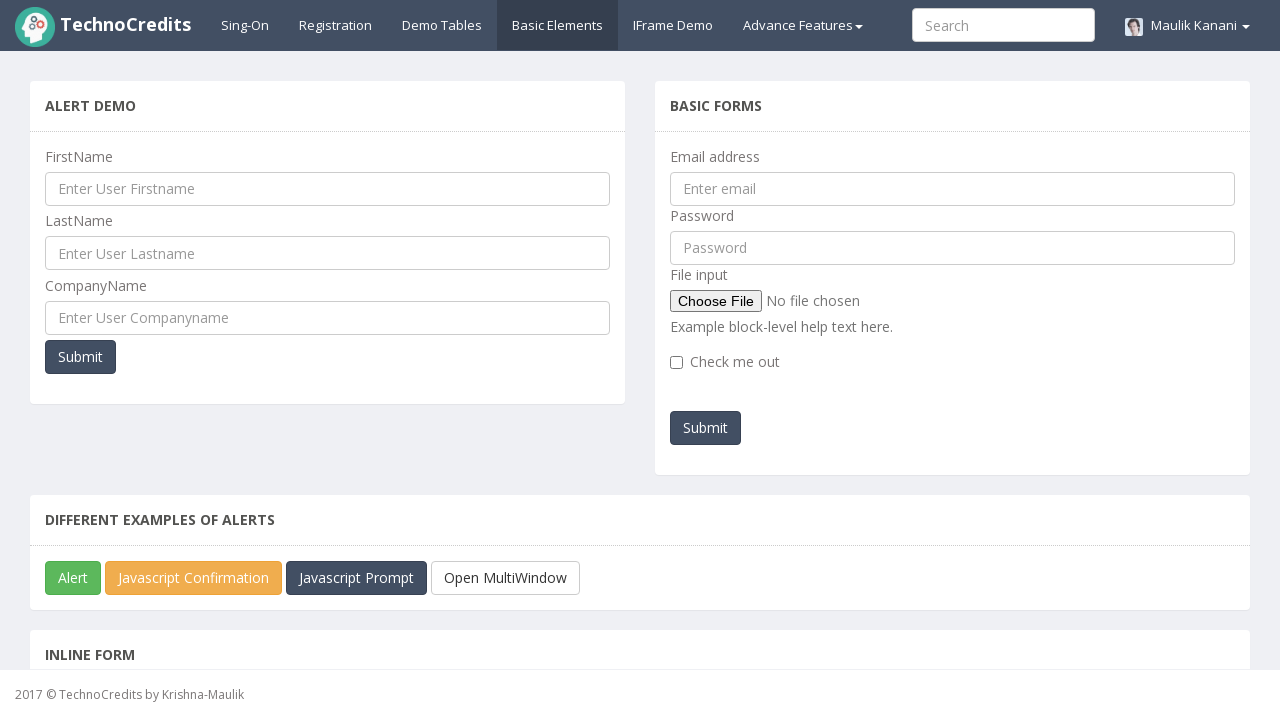

Entered email address 'padmajadeshmukh1@gmail.com' in email field on //input[@id='exampleInputEmail1']
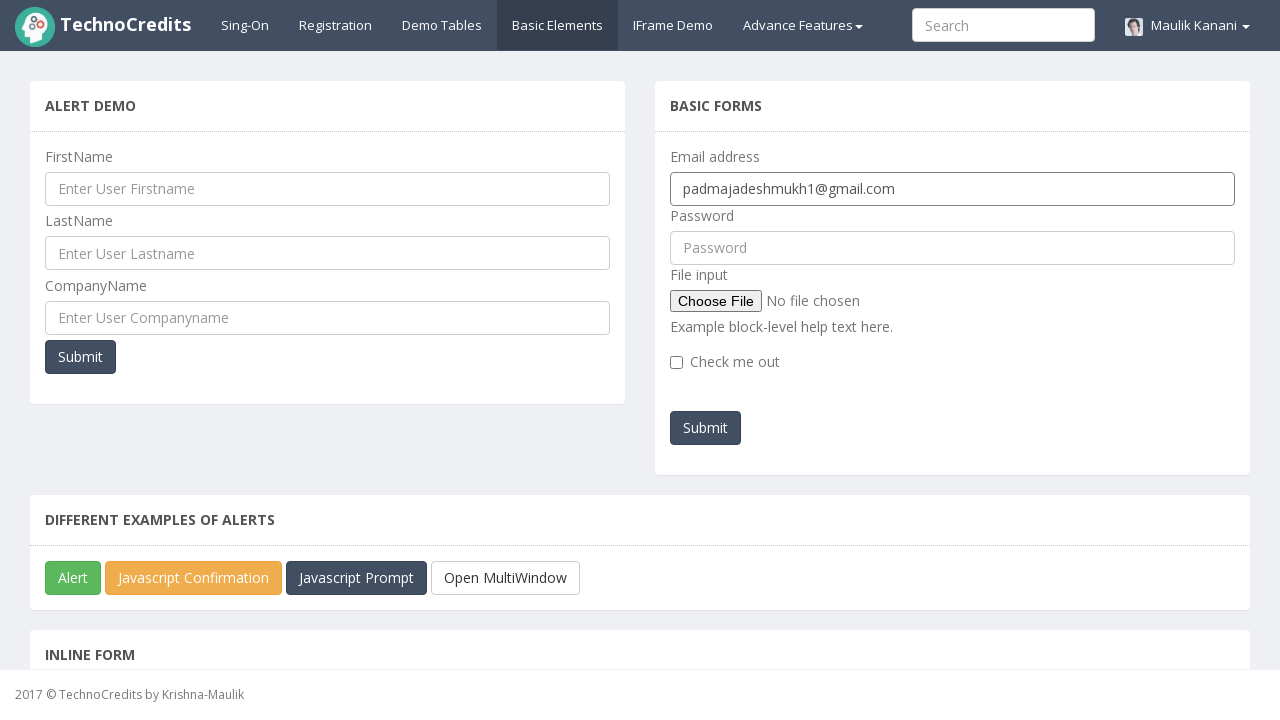

Entered password 'Padmajad' in password field on //input[@id='pwd']
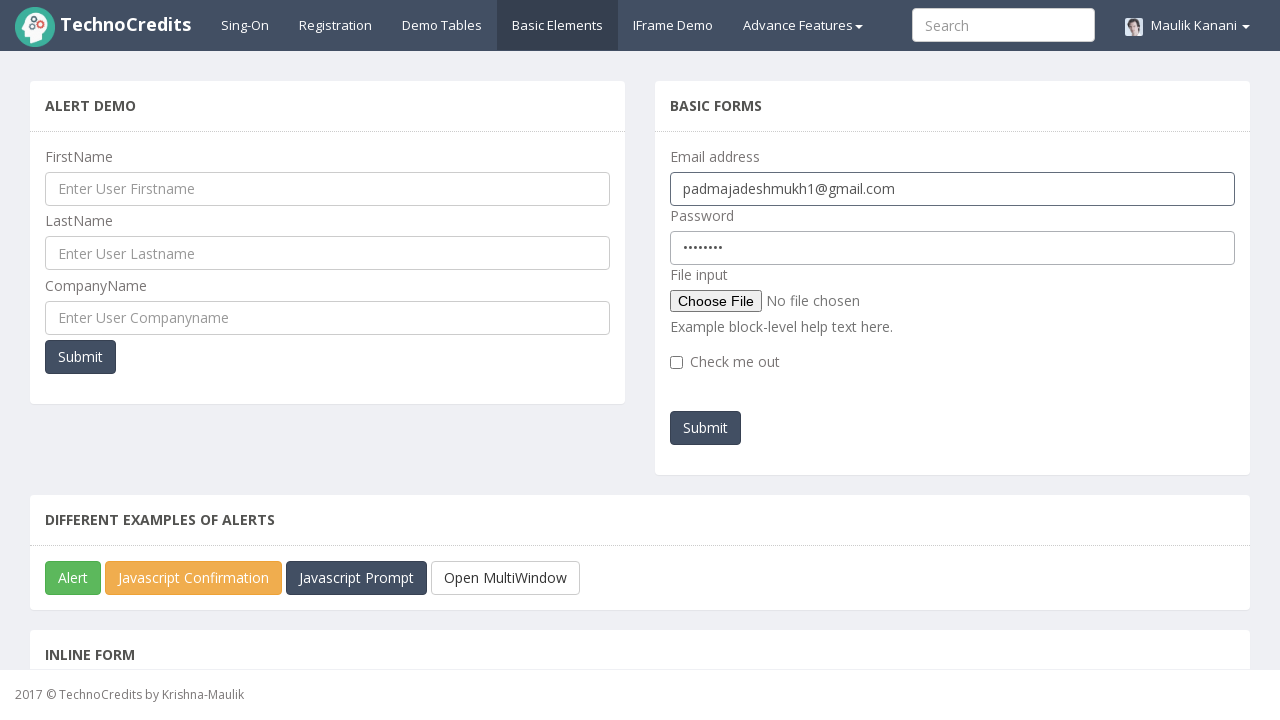

Checked the checkbox at (676, 362) on xpath=//input[@type='checkbox']
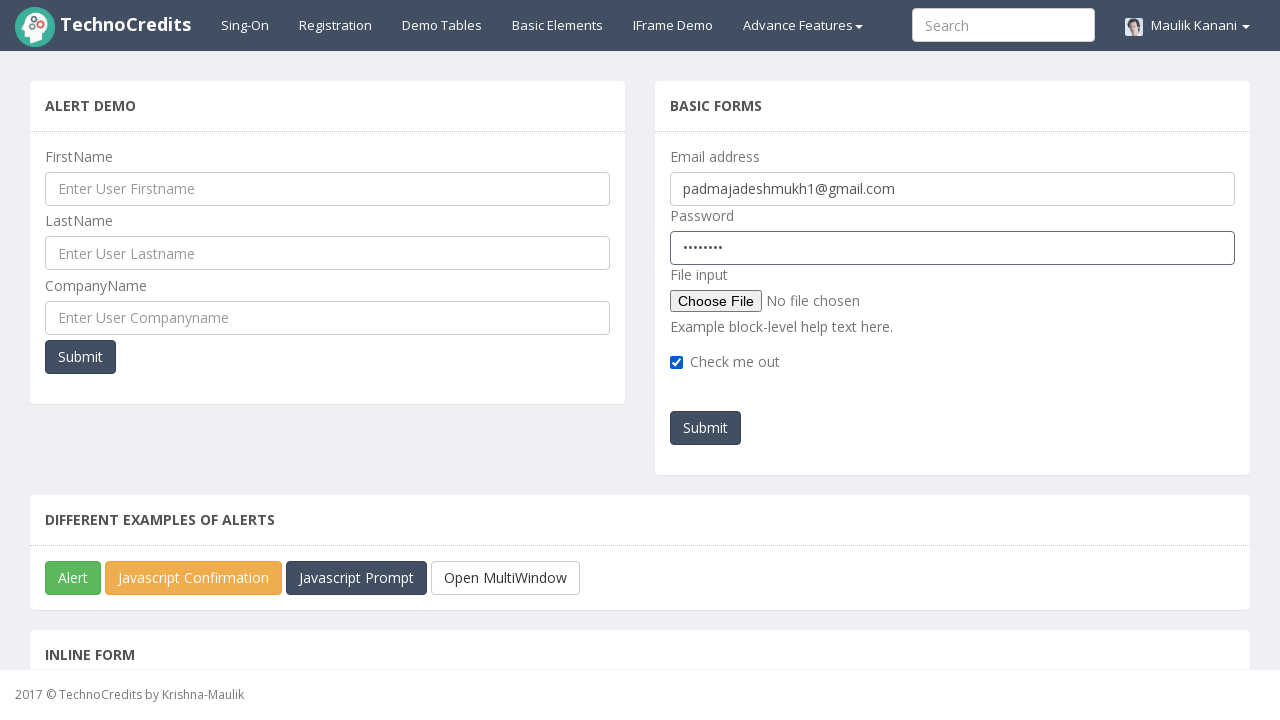

Clicked submit button at (706, 428) on xpath=//button[@id='submitb2']
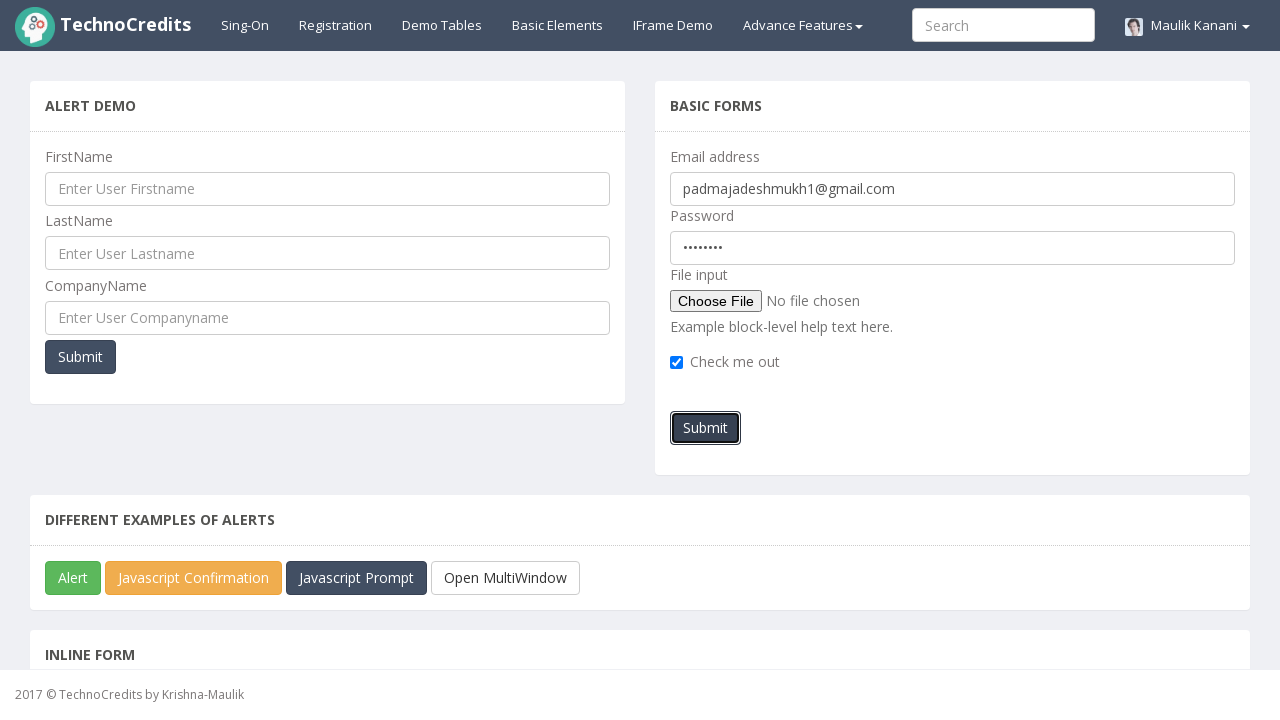

Alert dialog accepted and dismissed
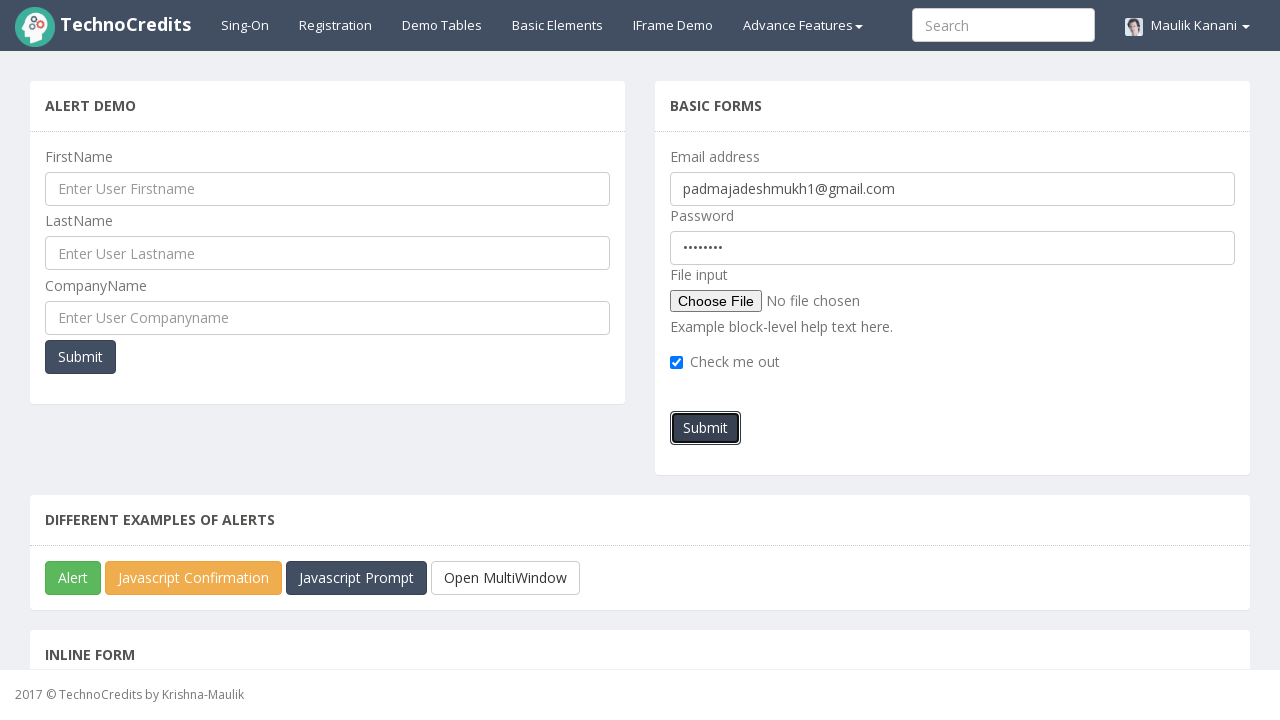

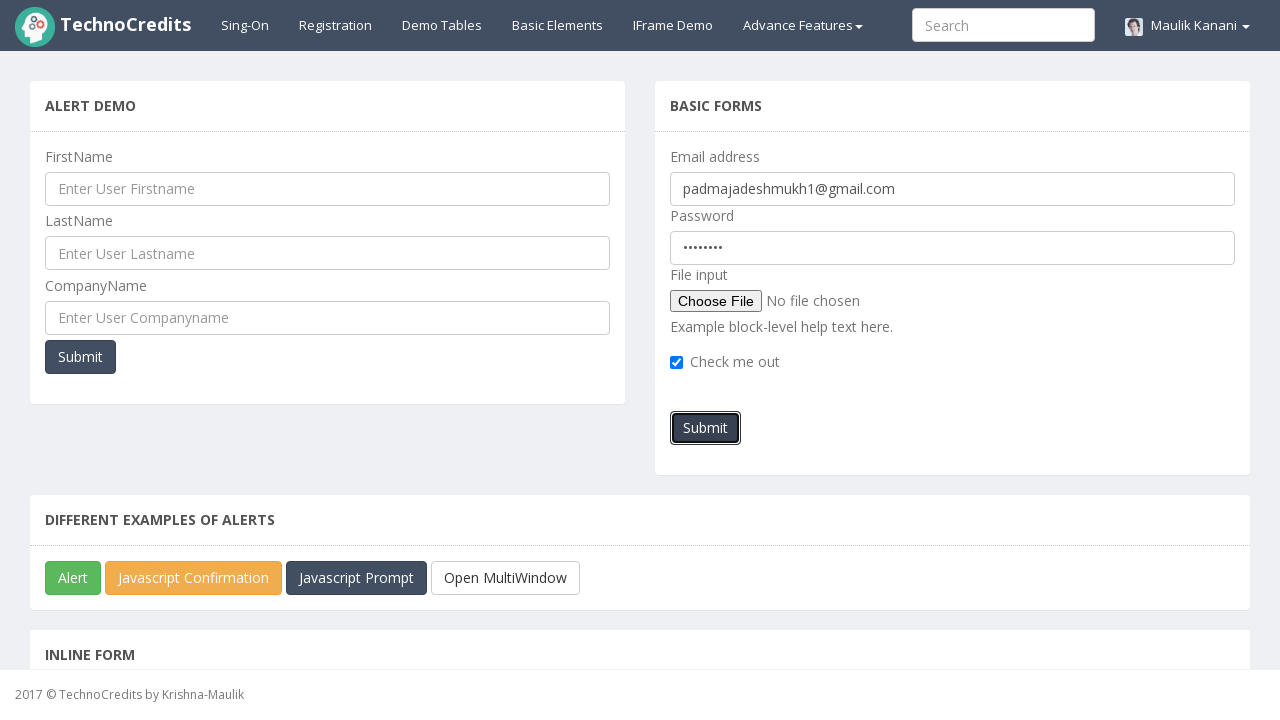